Tests that clearing a todo's text and pressing Enter deletes the todo

Starting URL: http://todomvc.com/examples/typescript-angular/

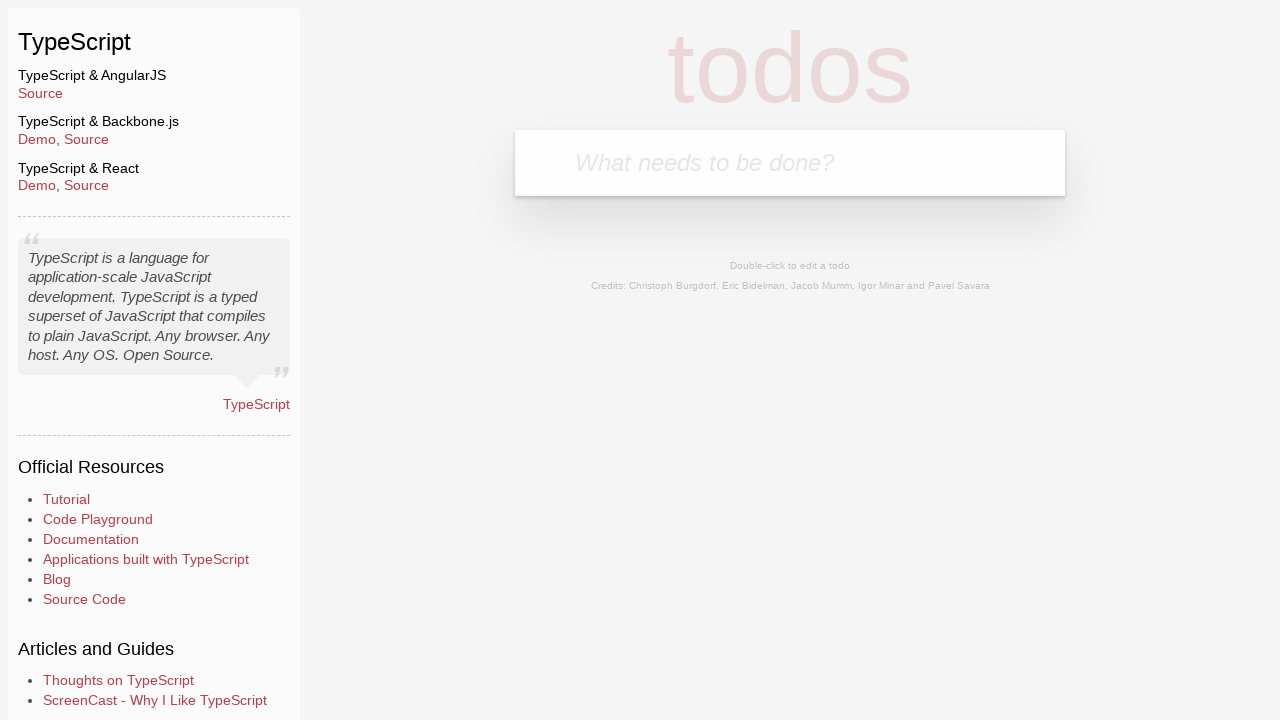

Filled input field with 'toEditForEmpty' on body > section > header > form > input
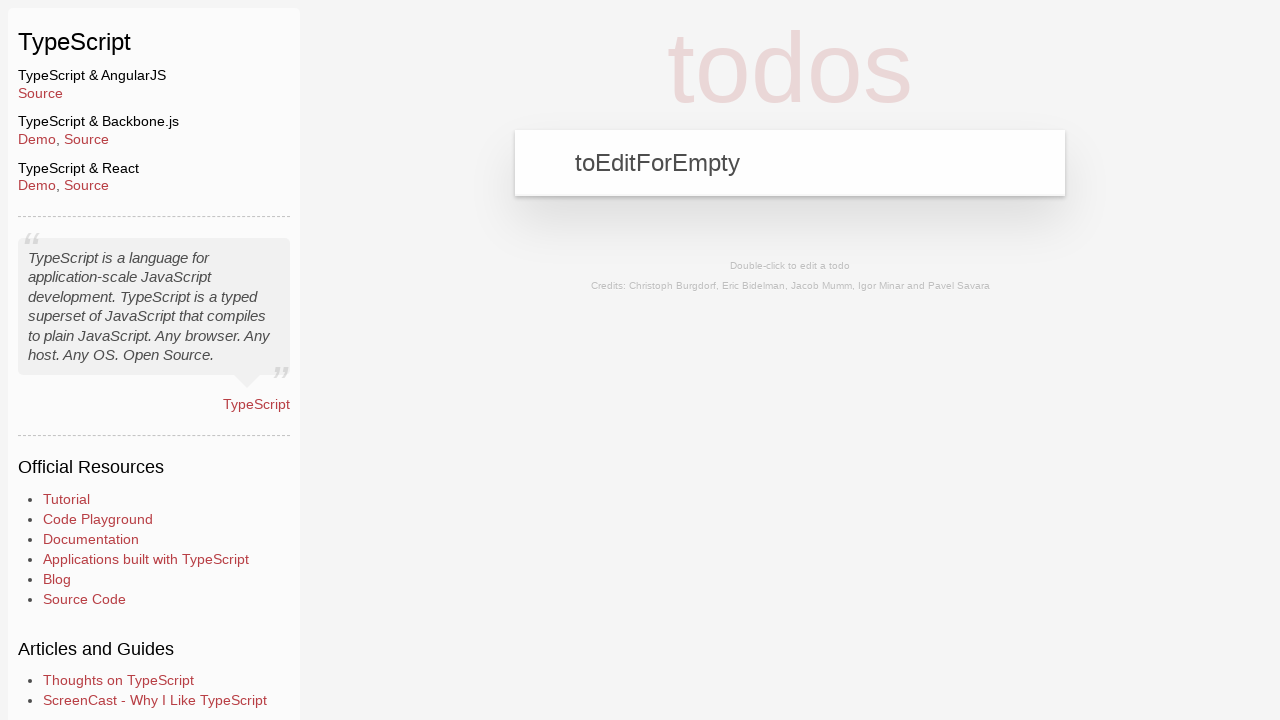

Pressed Enter to add the todo on body > section > header > form > input
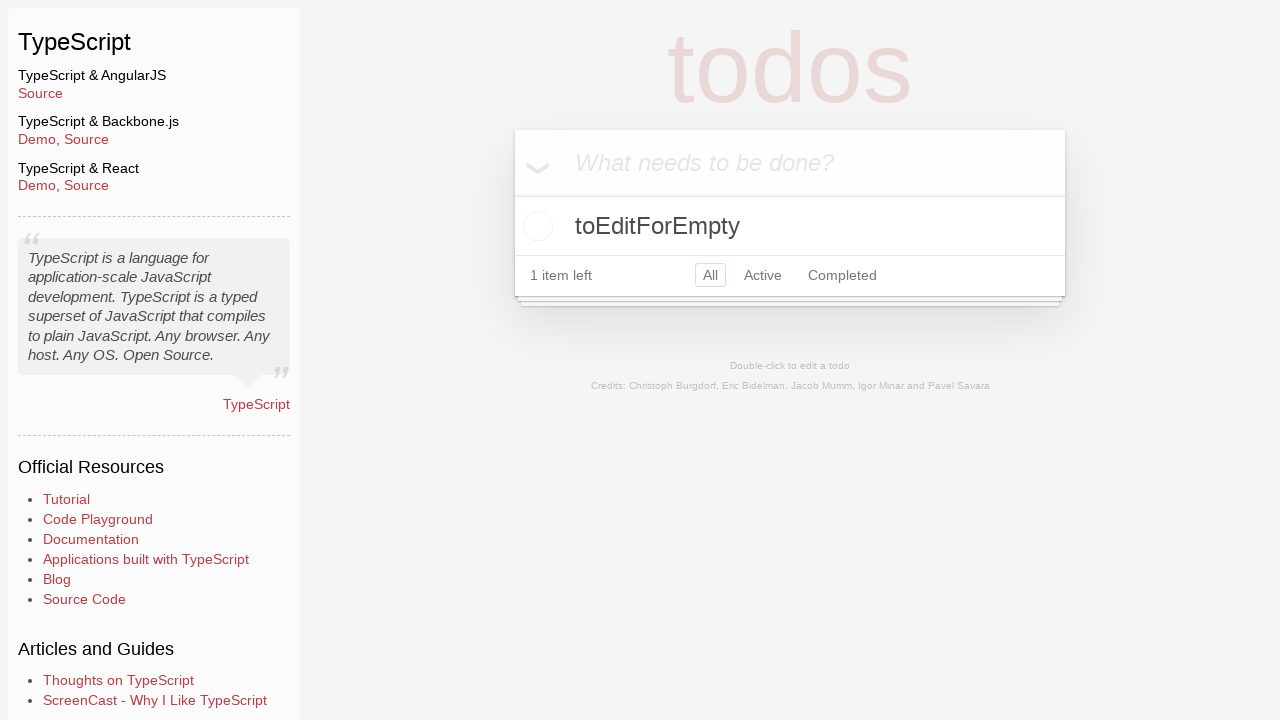

Double-clicked todo label to enter edit mode at (790, 226) on body > section > section > ul > li > div > label
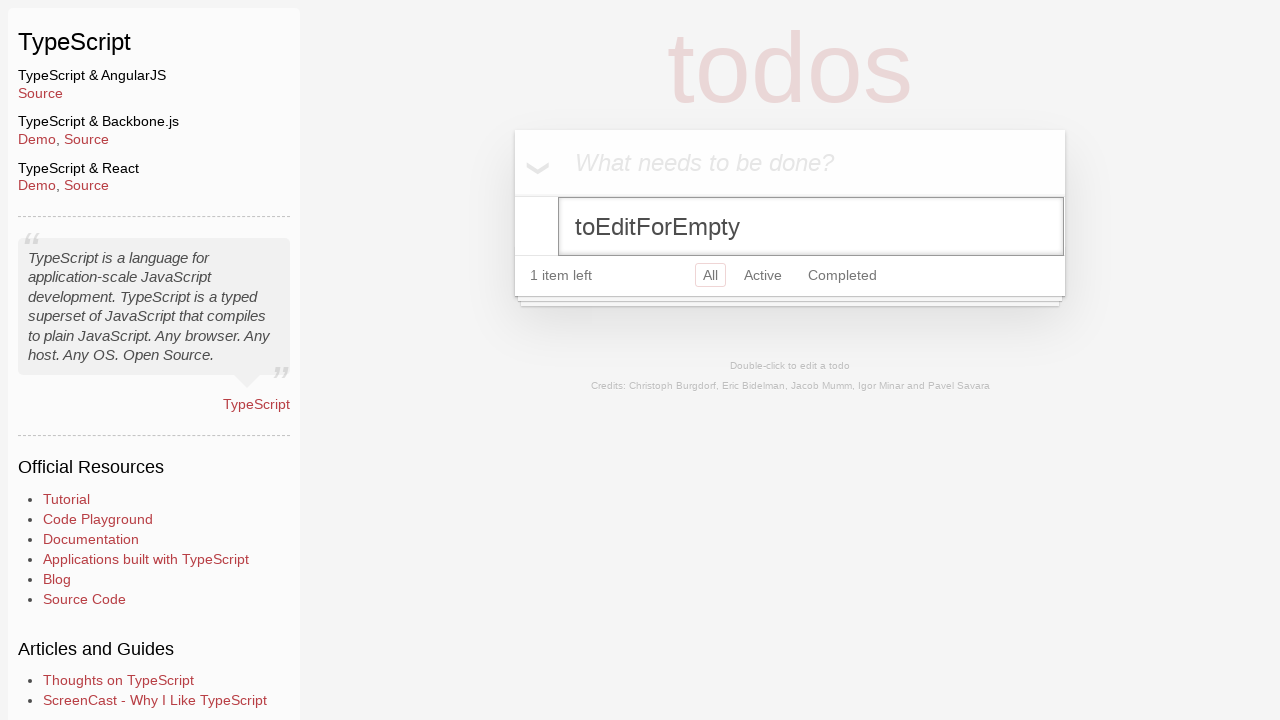

Pressed Backspace to delete character 1 of todo text
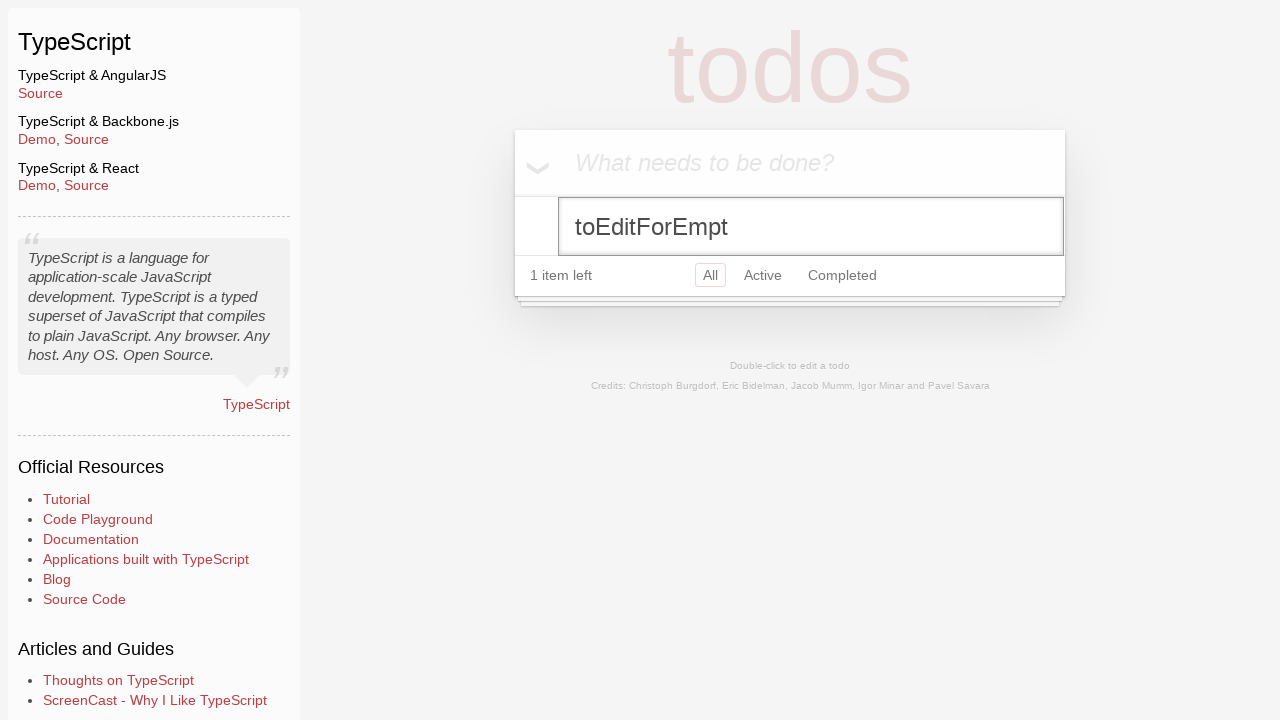

Pressed Backspace to delete character 2 of todo text
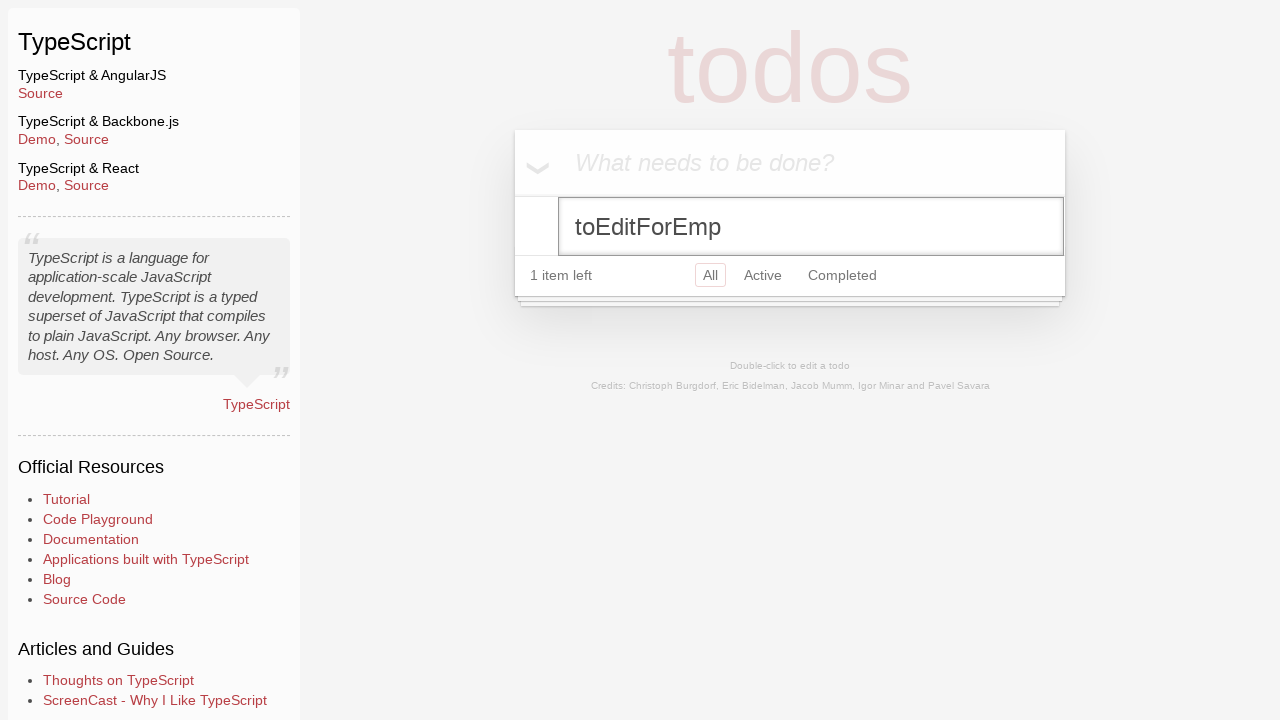

Pressed Backspace to delete character 3 of todo text
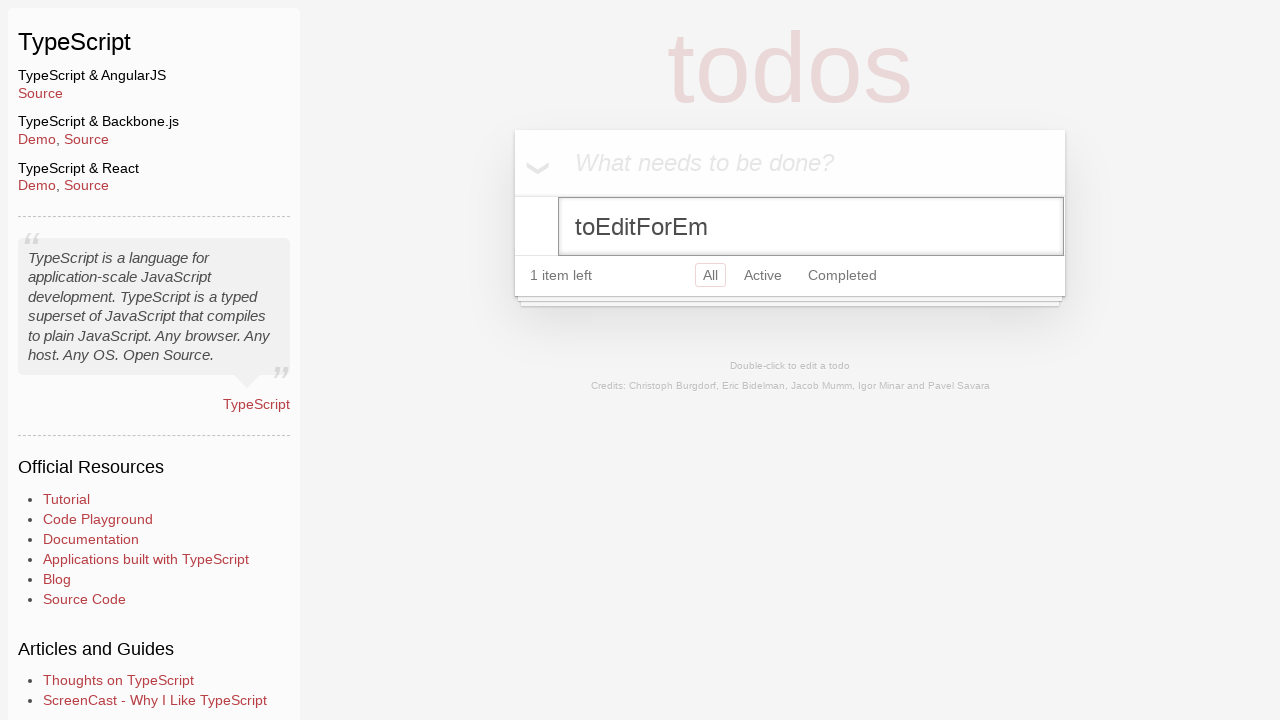

Pressed Backspace to delete character 4 of todo text
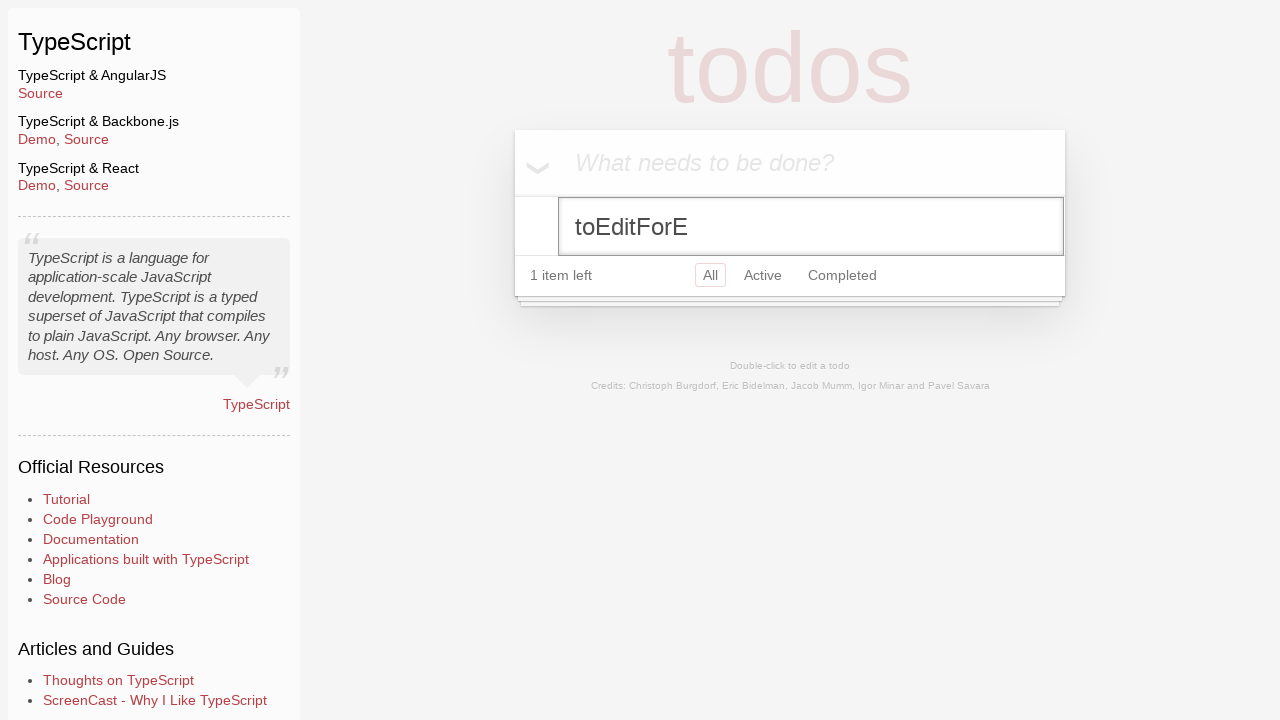

Pressed Backspace to delete character 5 of todo text
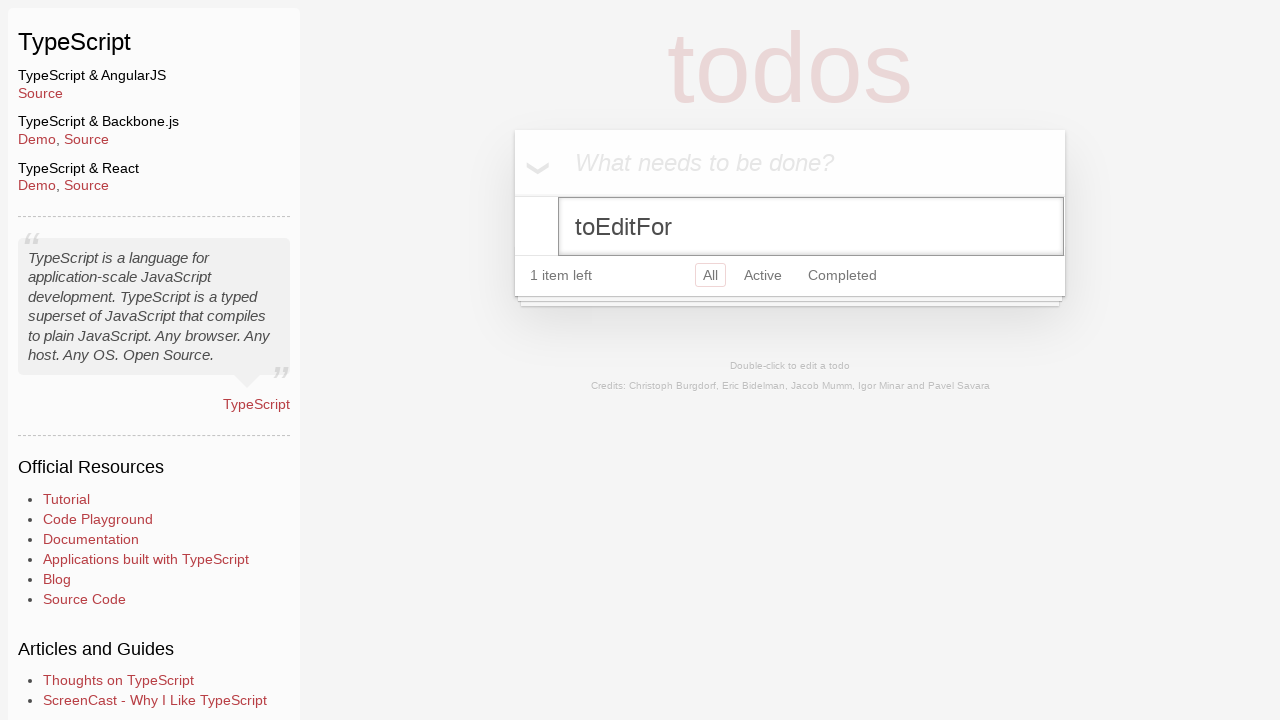

Pressed Backspace to delete character 6 of todo text
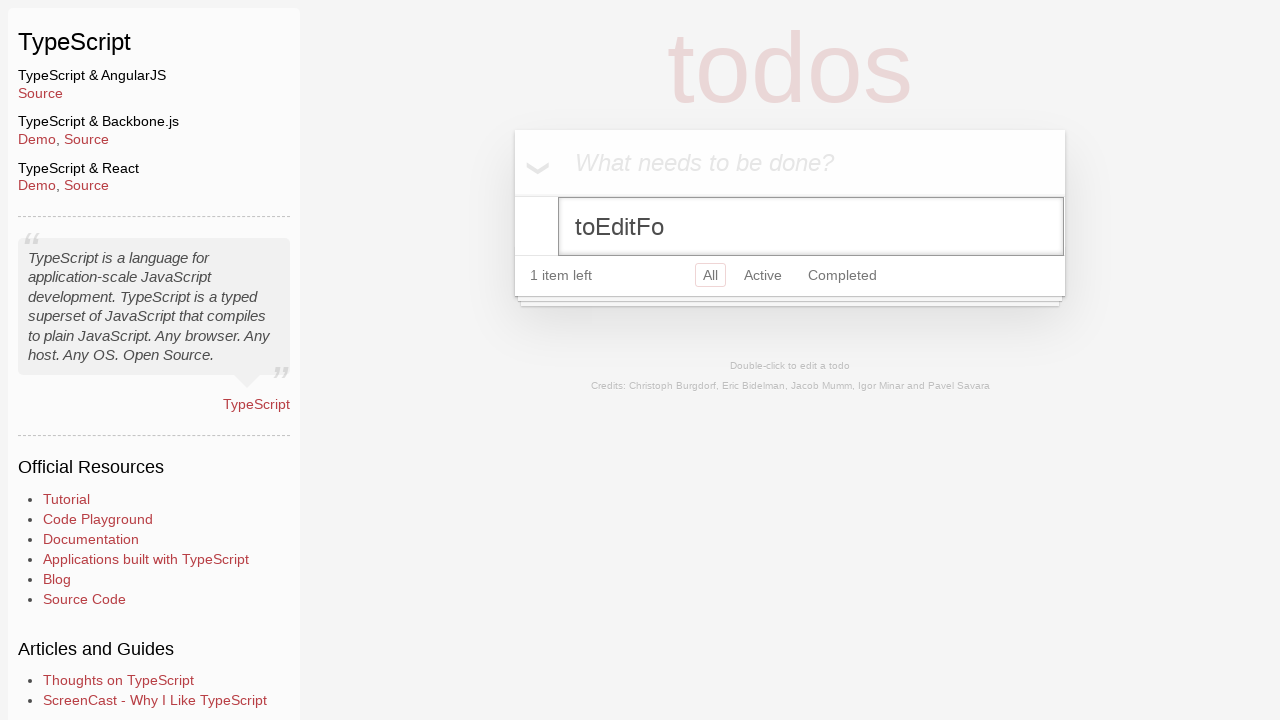

Pressed Backspace to delete character 7 of todo text
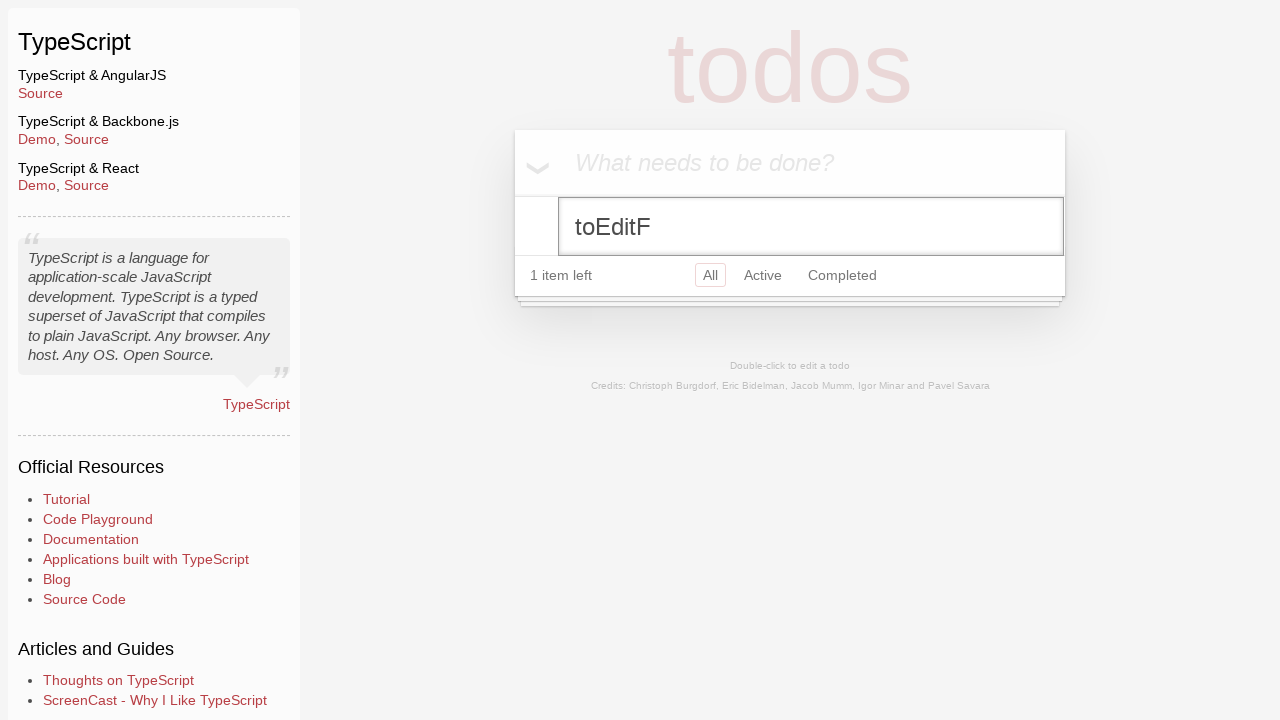

Pressed Backspace to delete character 8 of todo text
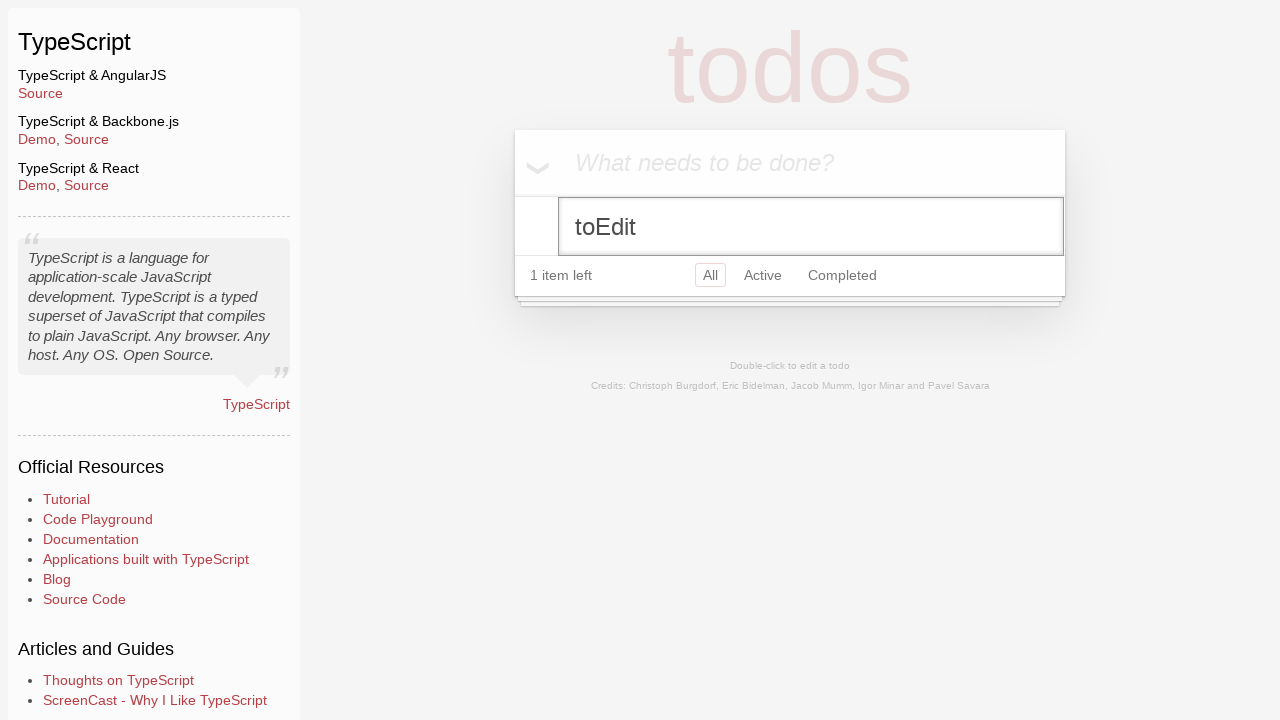

Pressed Backspace to delete character 9 of todo text
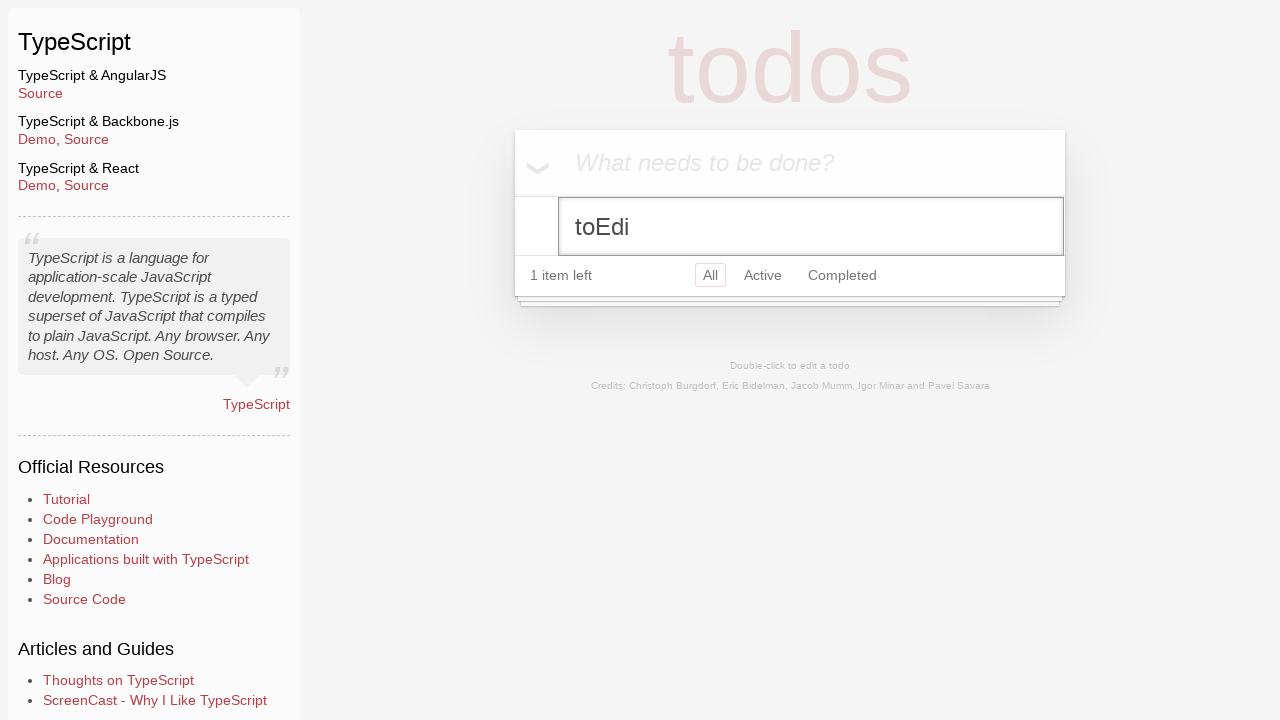

Pressed Backspace to delete character 10 of todo text
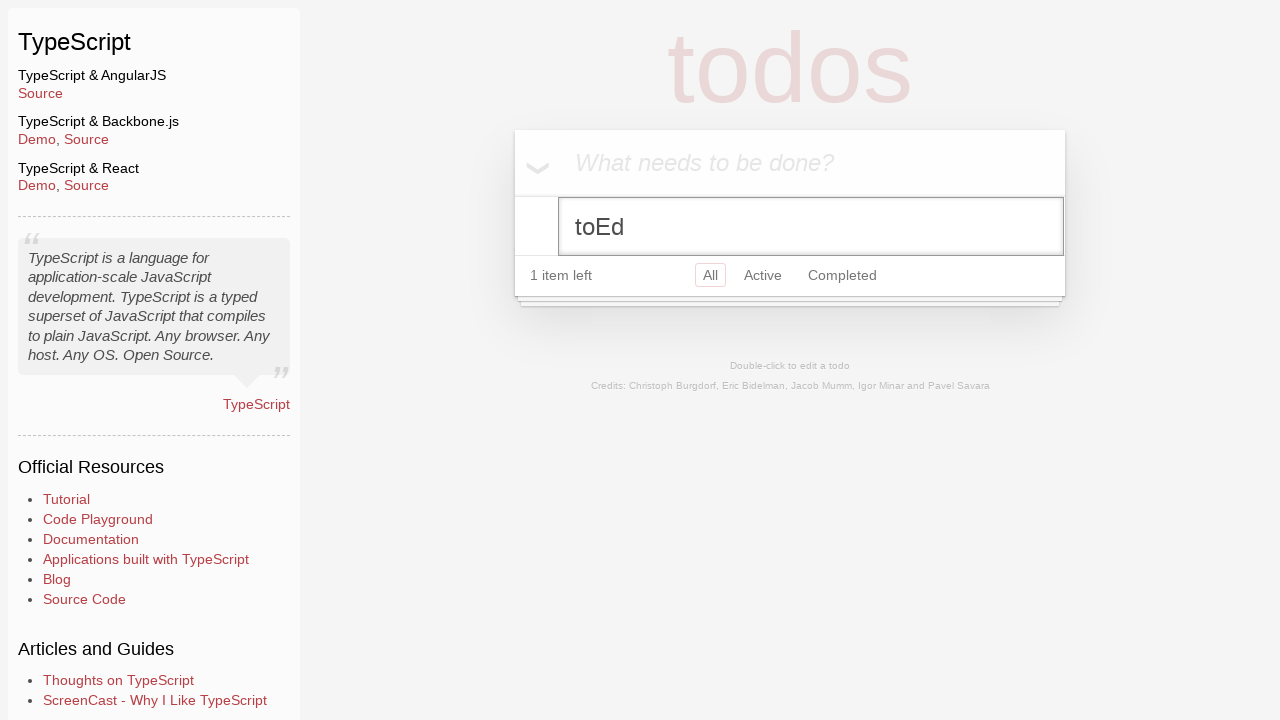

Pressed Backspace to delete character 11 of todo text
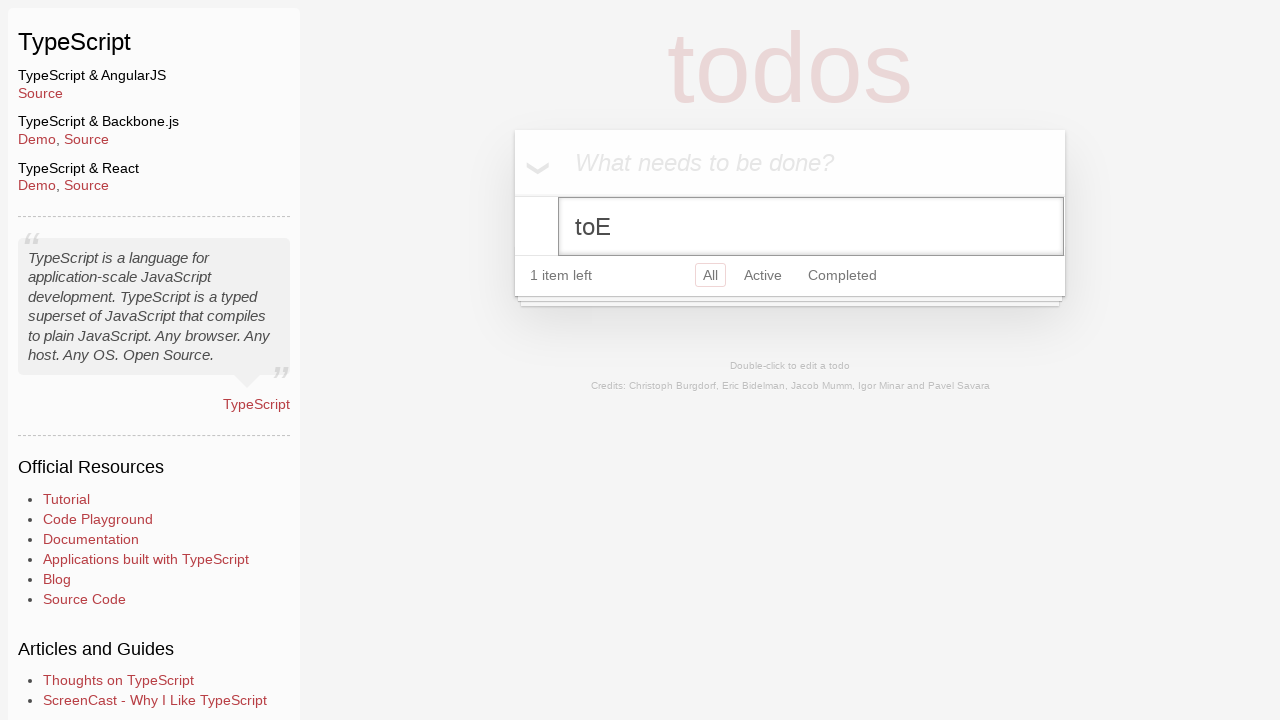

Pressed Backspace to delete character 12 of todo text
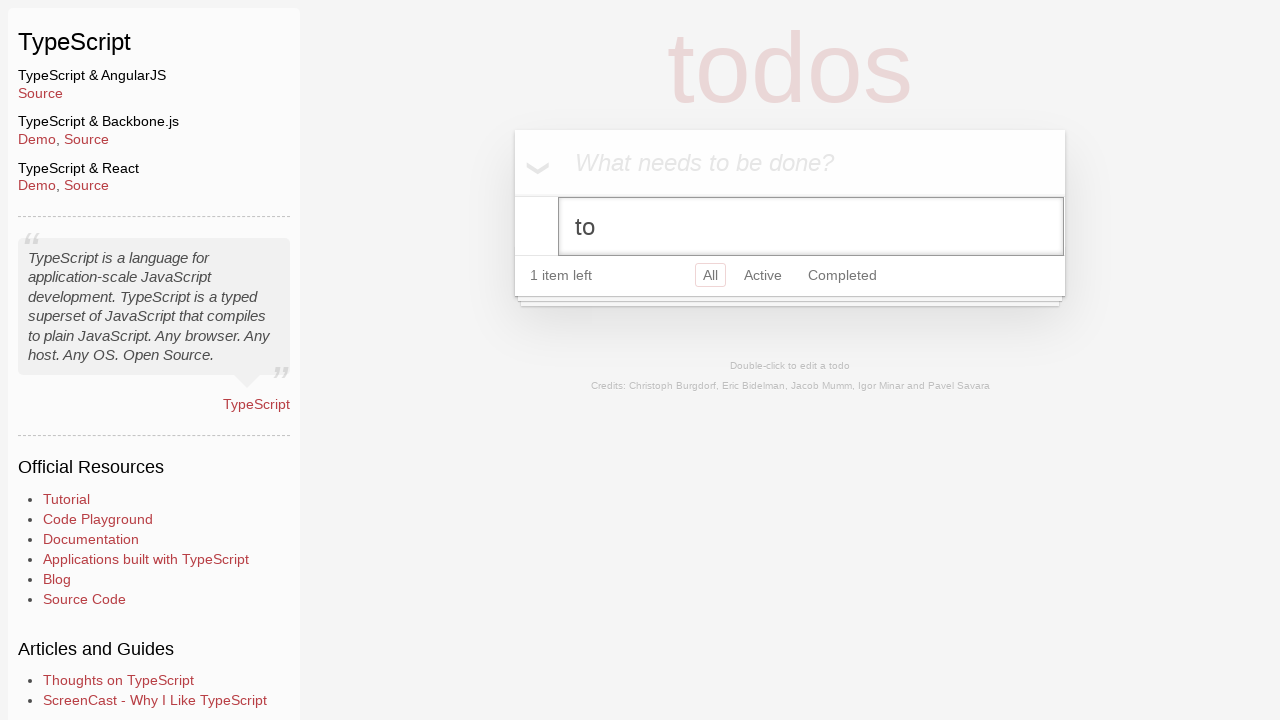

Pressed Backspace to delete character 13 of todo text
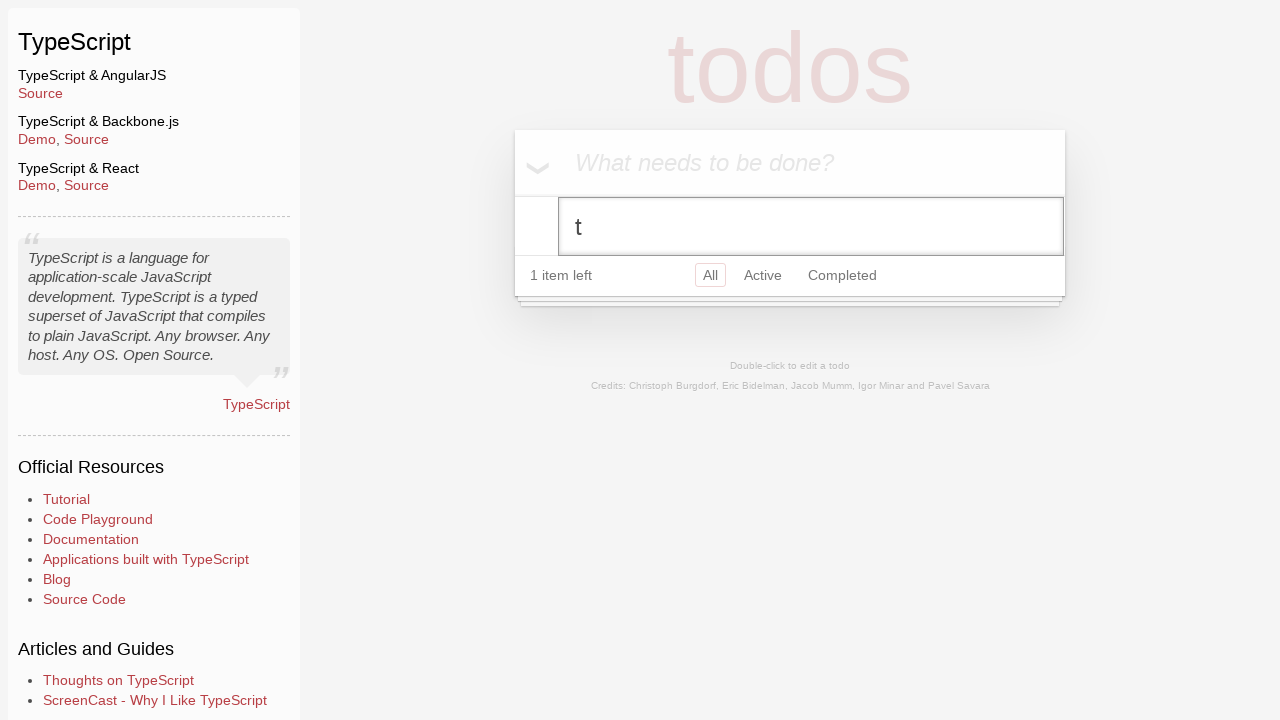

Pressed Backspace to delete character 14 of todo text
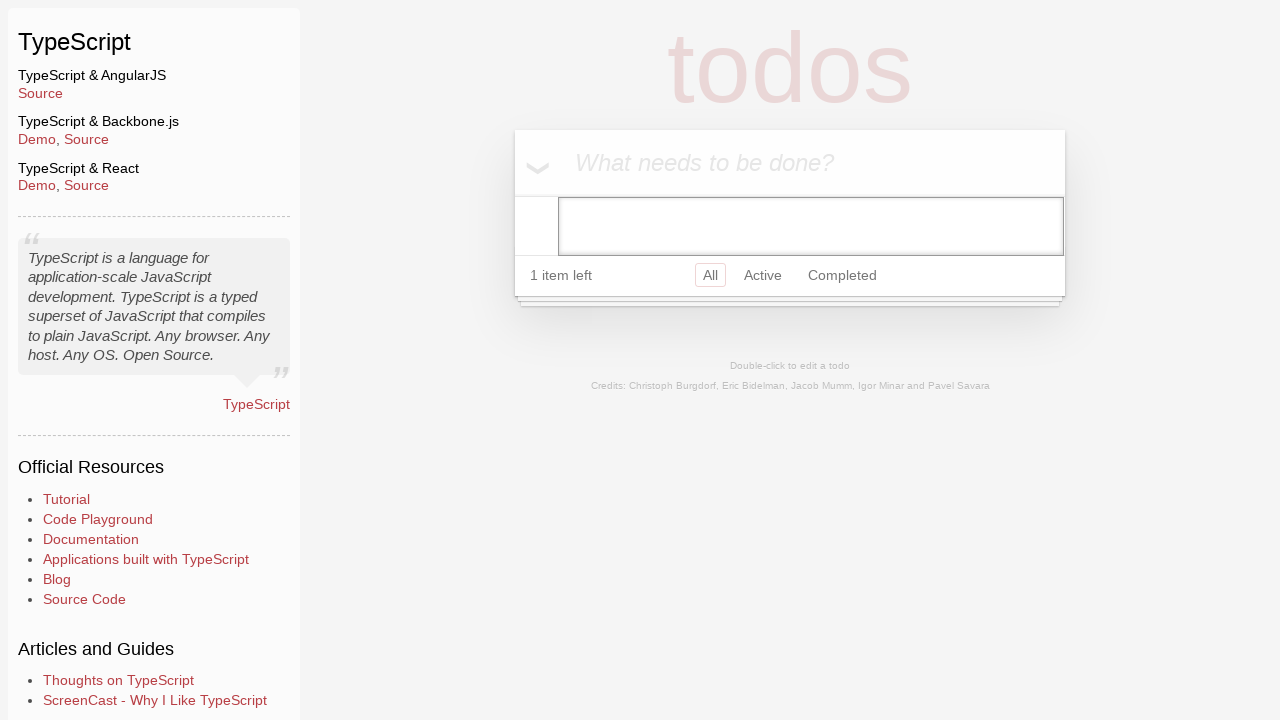

Pressed Enter to confirm deletion of empty todo
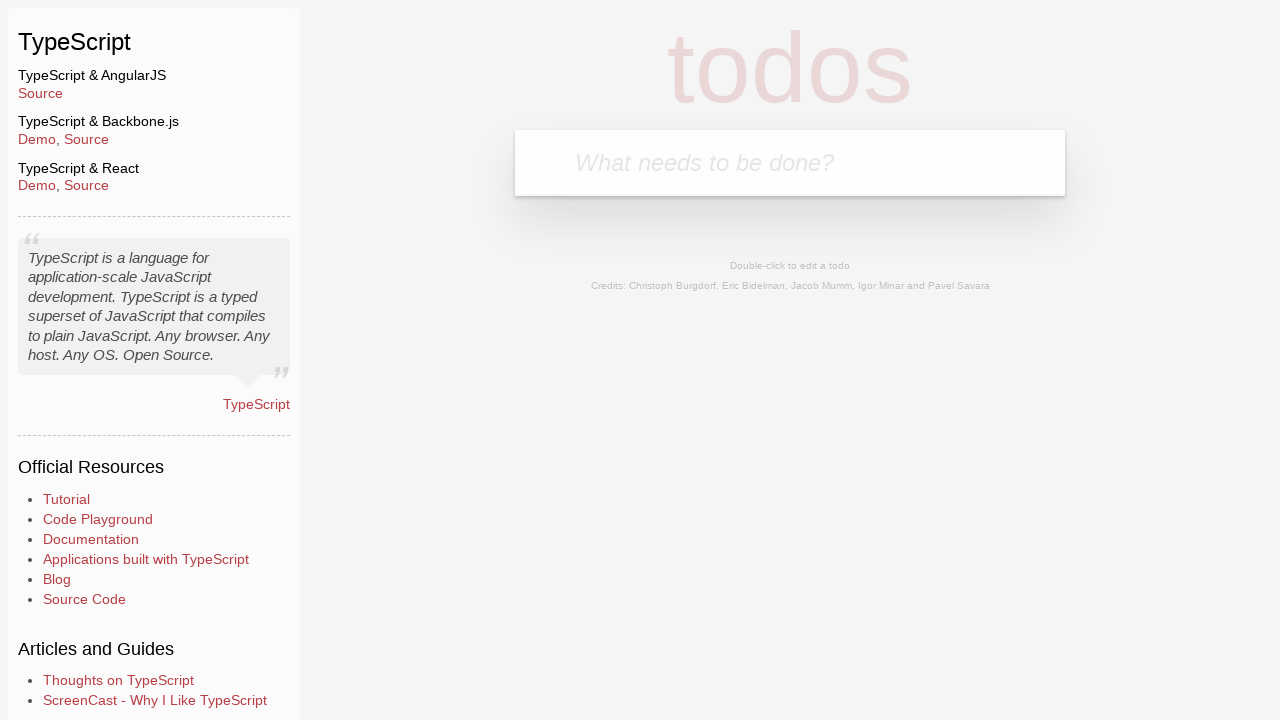

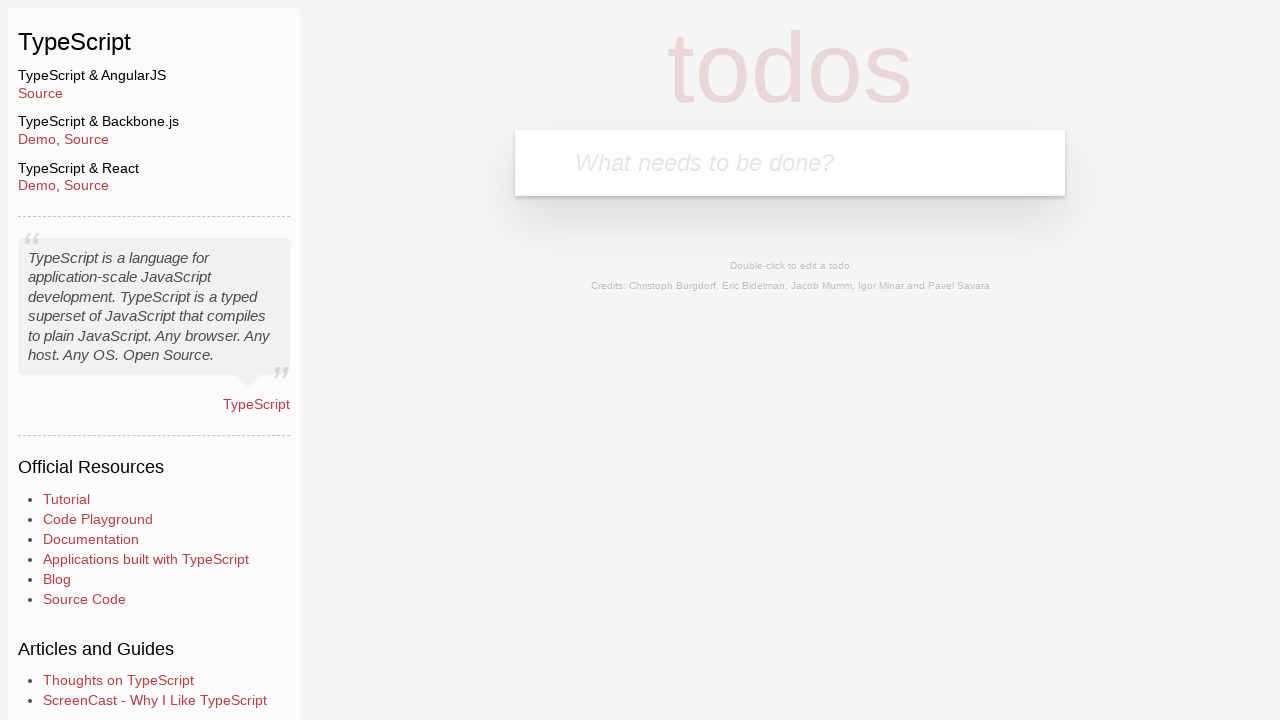